Tests registration form by filling in first name, last name, and email fields, then submitting the form

Starting URL: http://suninjuly.github.io/registration1.html

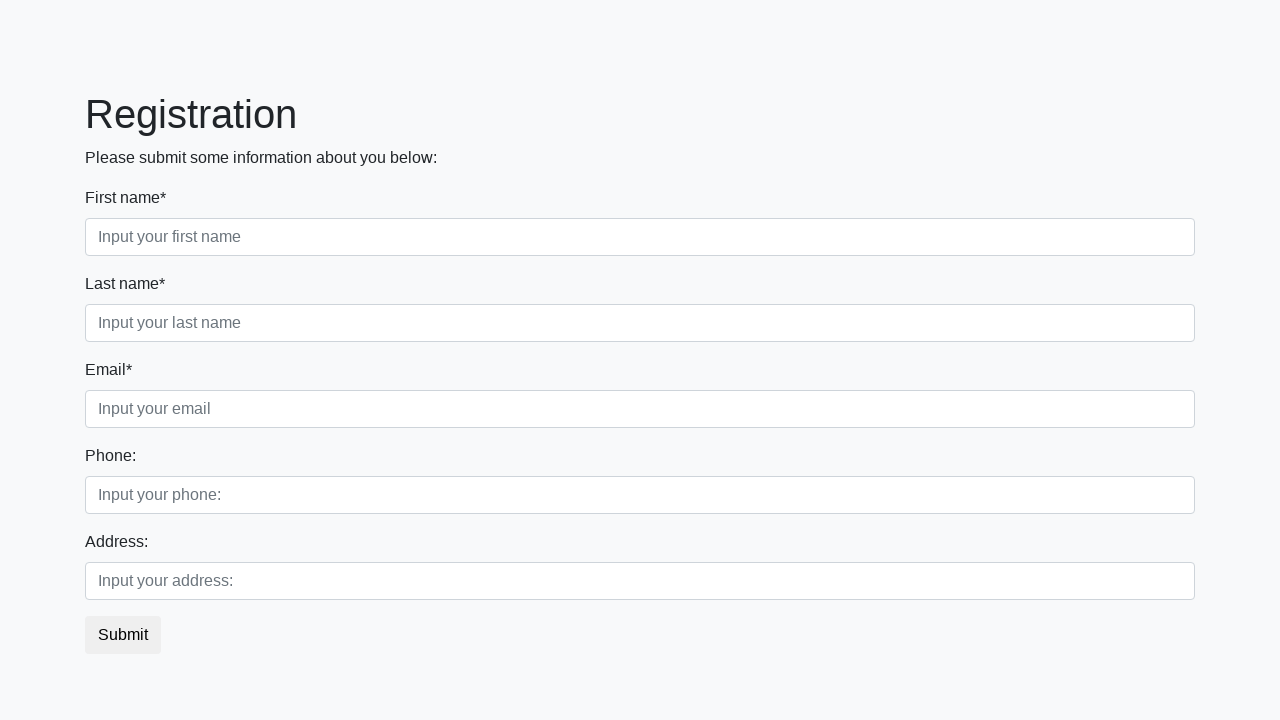

Filled first name field with 'Homer' on .first_block .first
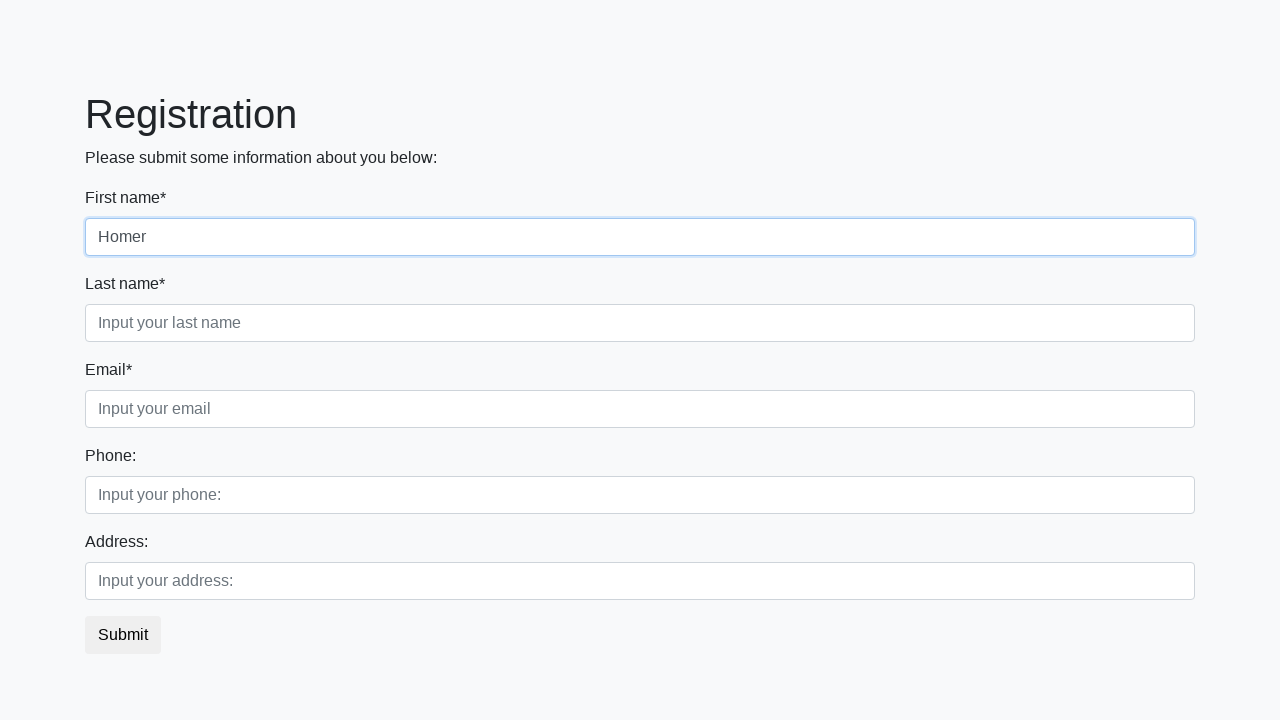

Filled last name field with 'Simpson' on .first_block .second
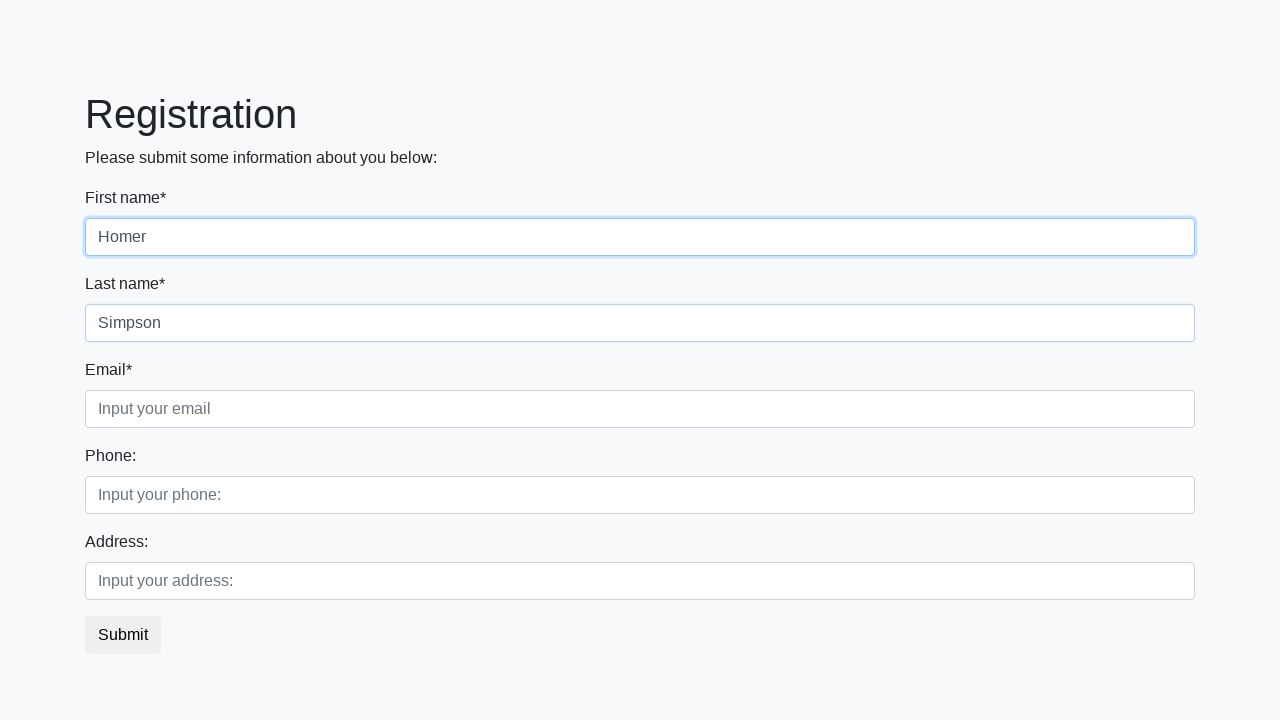

Filled email field with 'simpsons@mail.com' on .third_class .third
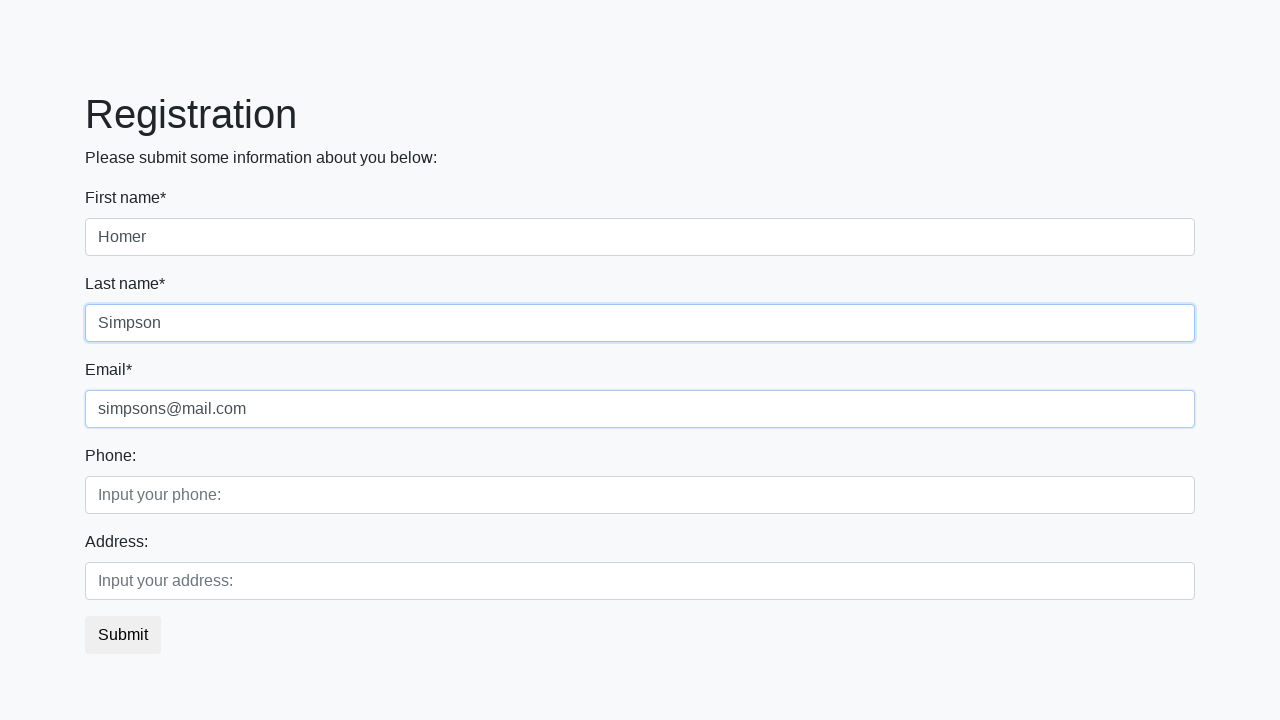

Clicked submit button to register at (123, 635) on button.btn
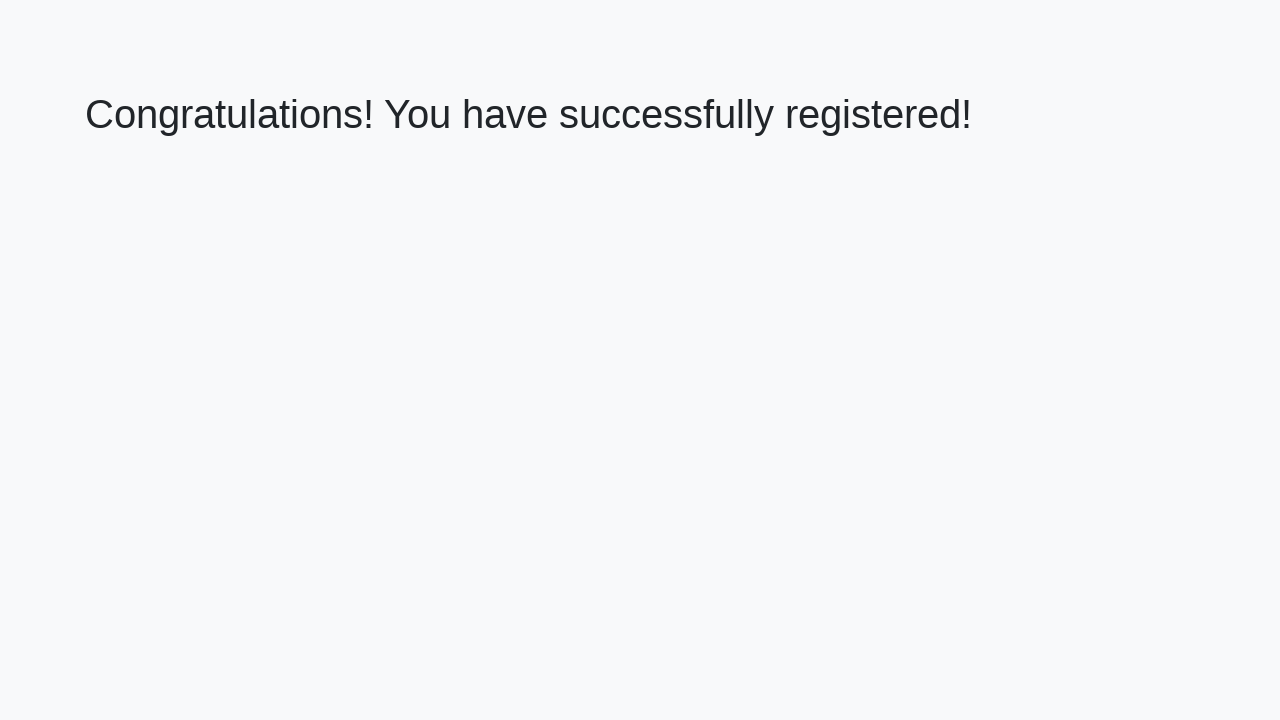

Confirmation message appeared after registration
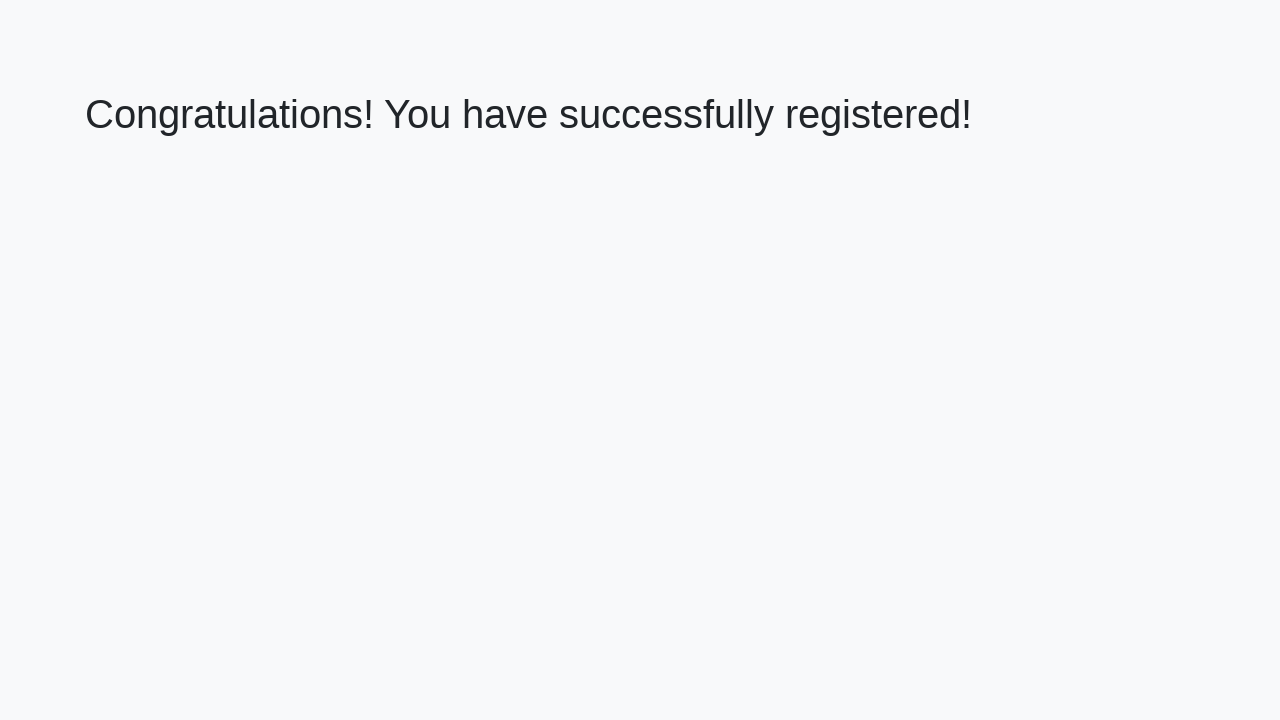

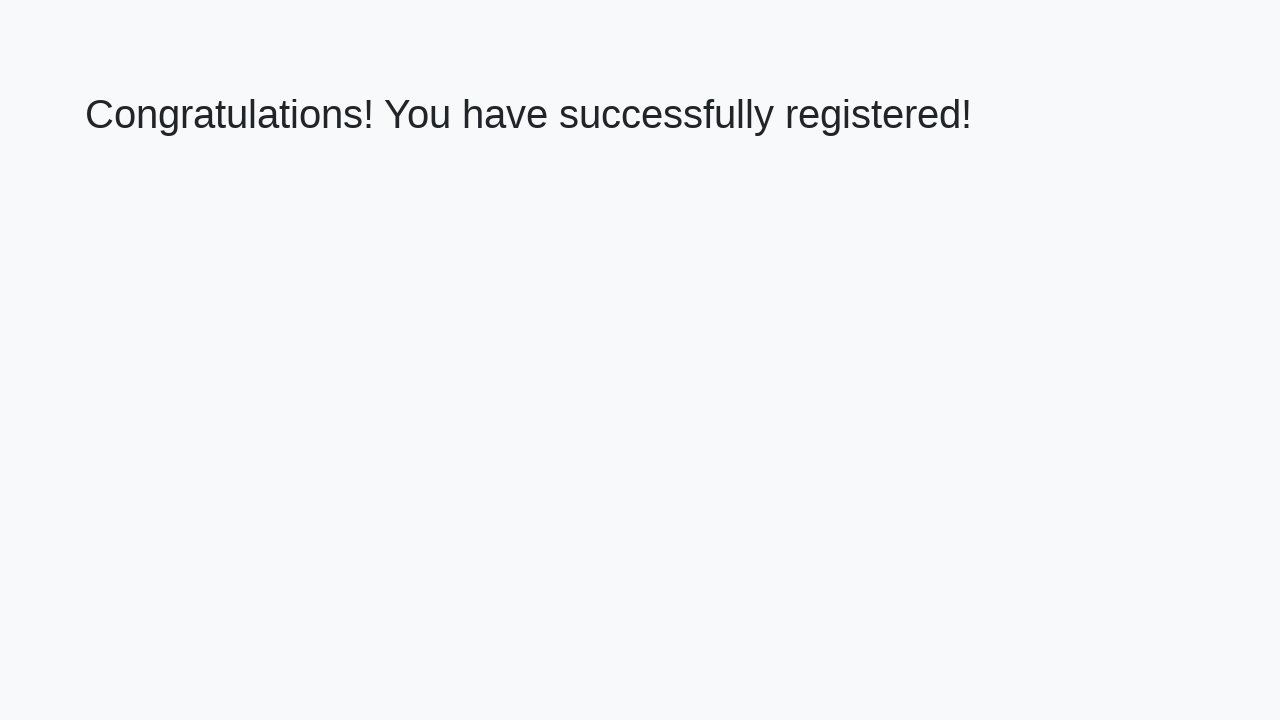